Tests slider functionality by clicking the slider and moving it to the right using the arrow key, then verifying the word limit value changes

Starting URL: https://letcode.in/slider

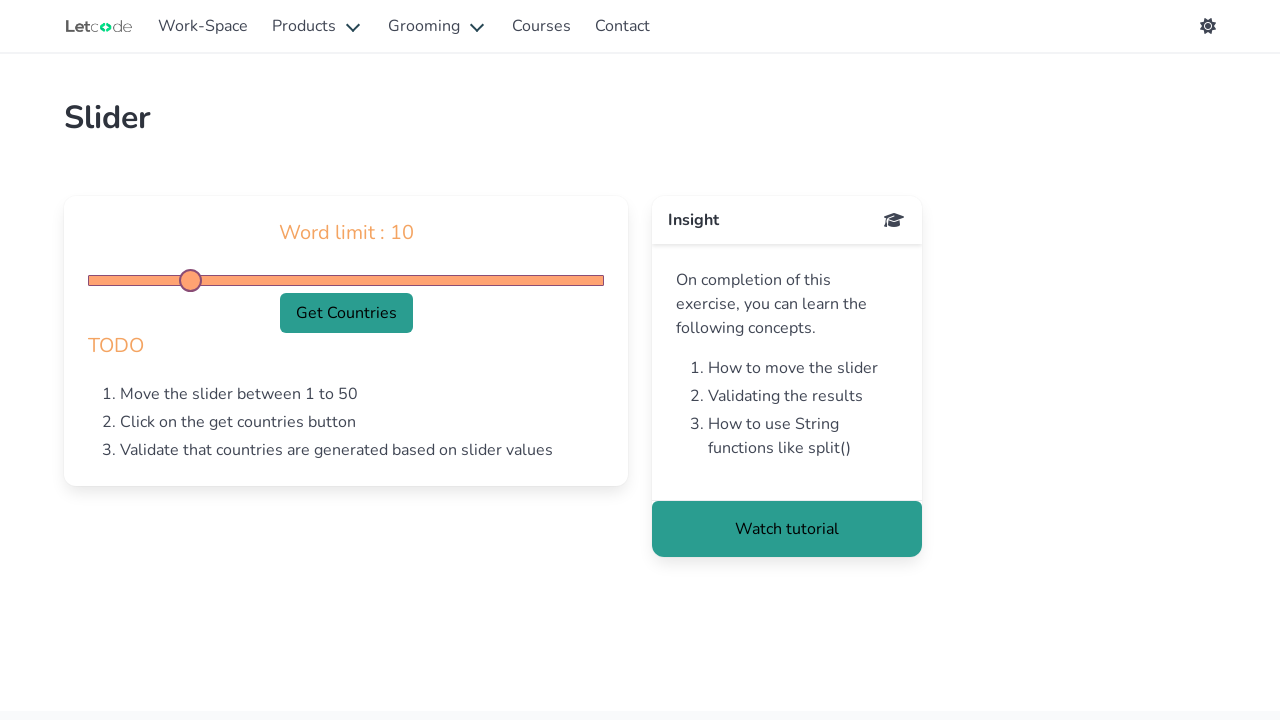

Waited for slider page title to load
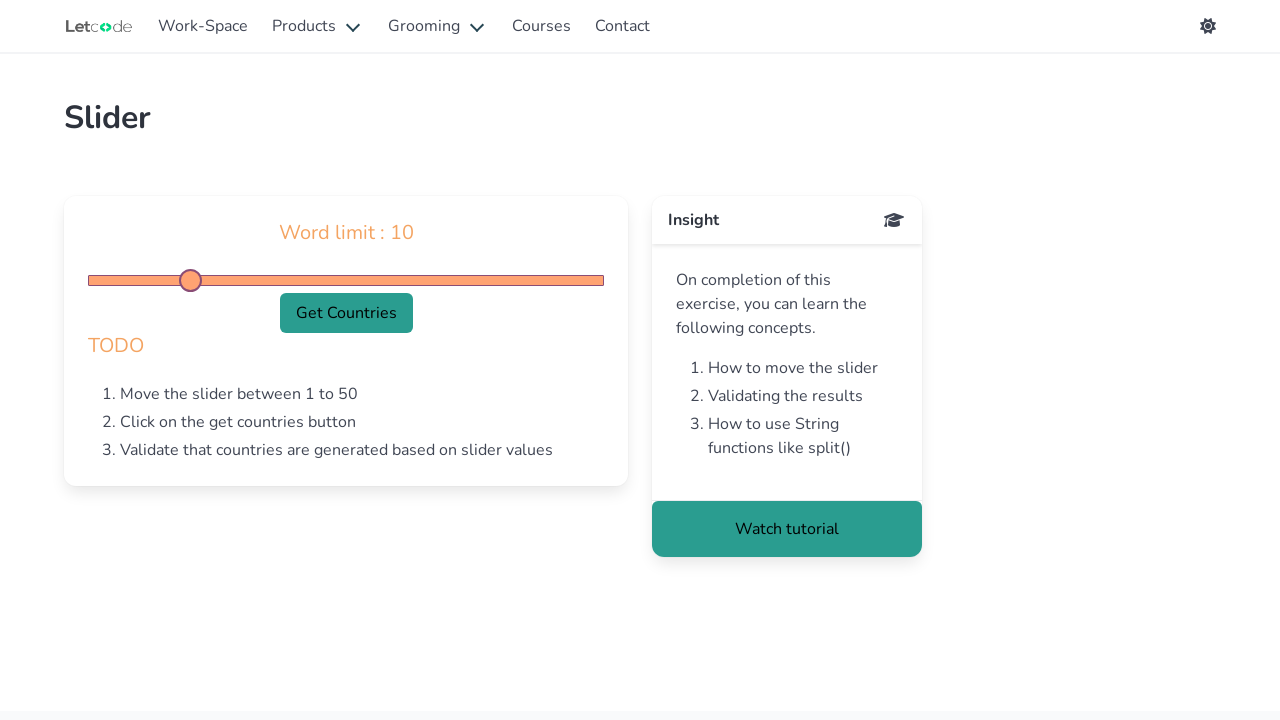

Clicked on the slider element at (346, 280) on #generate
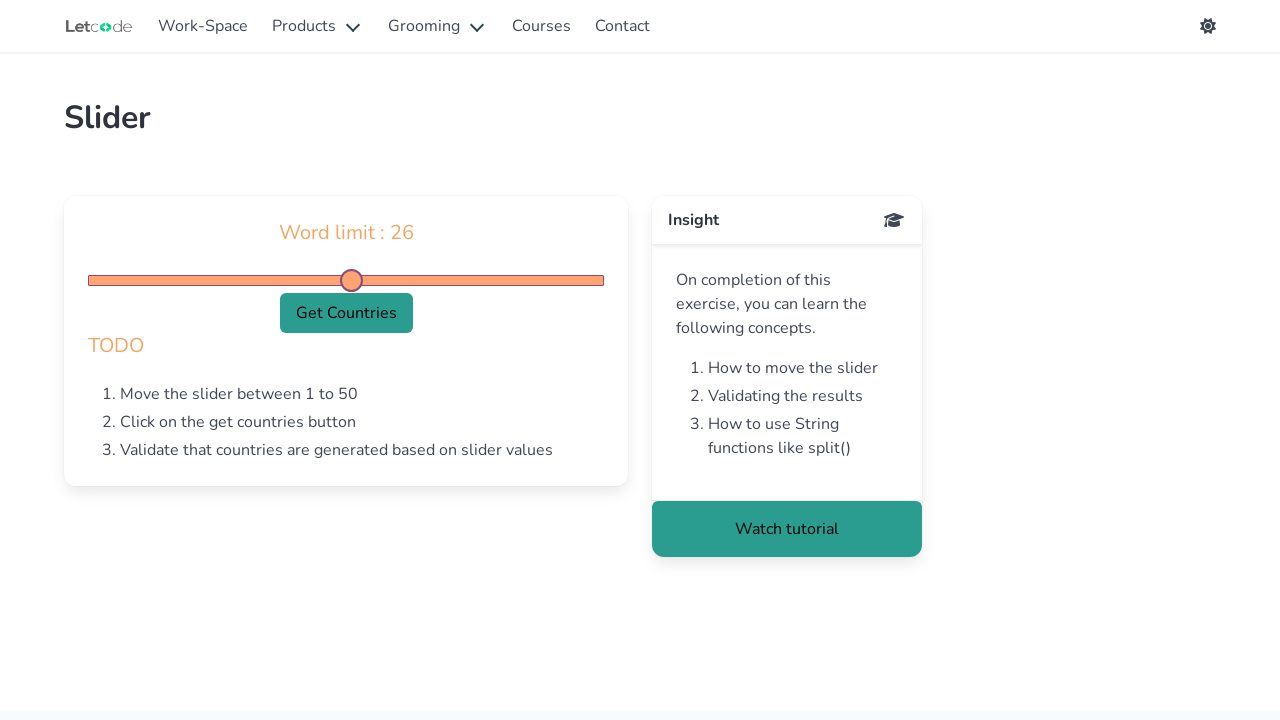

Pressed ArrowRight key to move slider to the right on #generate
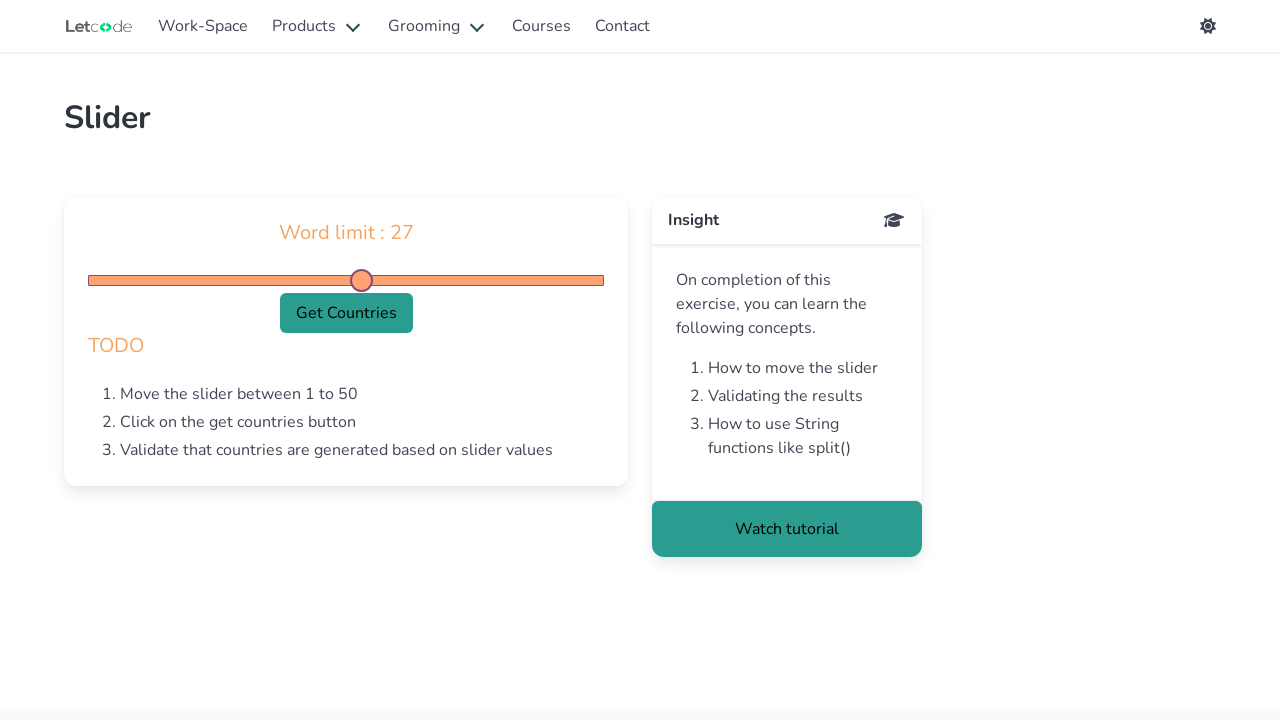

Verified word limit element is visible after slider movement
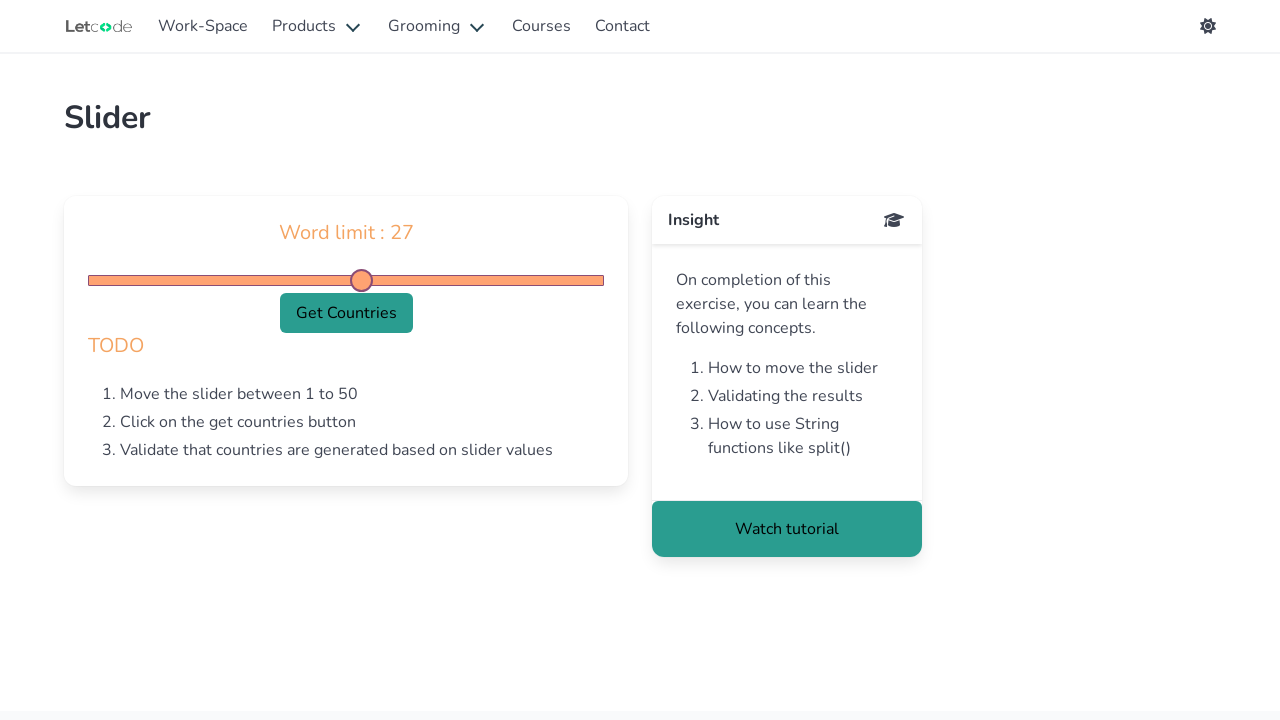

Verified Get Countries button is visible
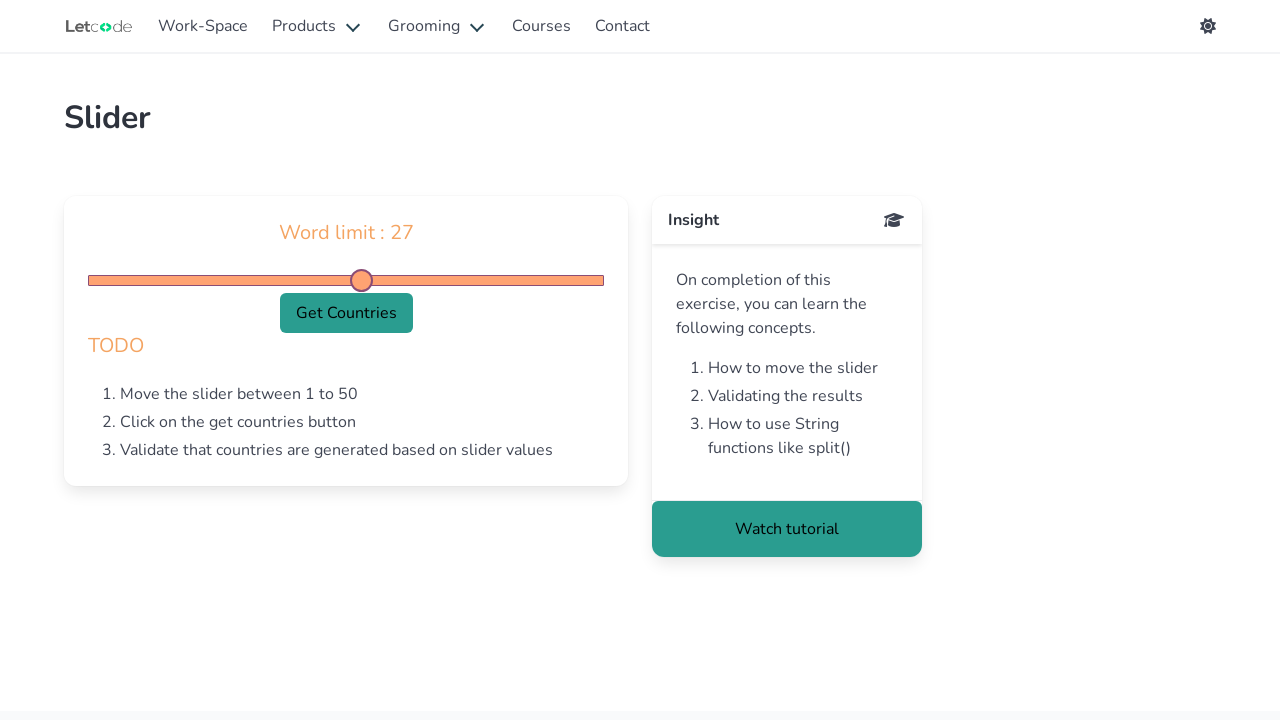

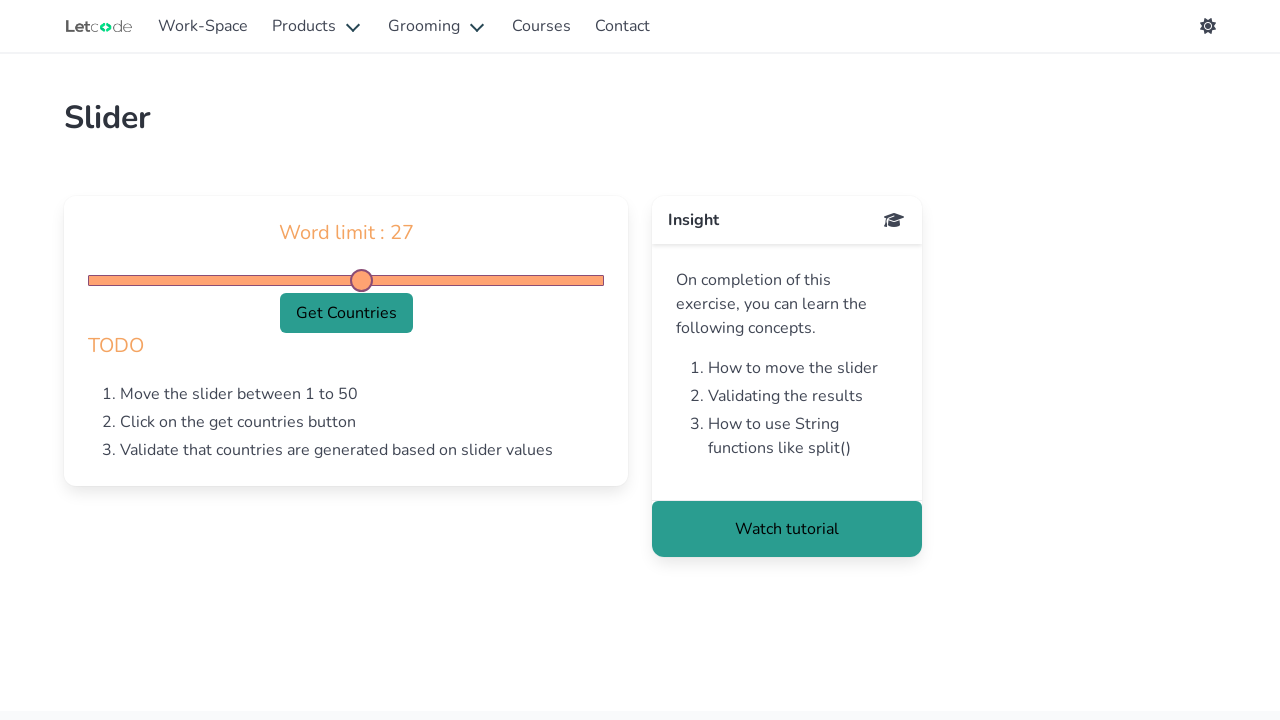